Tests calculator division by zero by entering 5 and 0, selecting divide operation, and verifying the result shows Infinity

Starting URL: http://calculatorhtml.onrender.com/

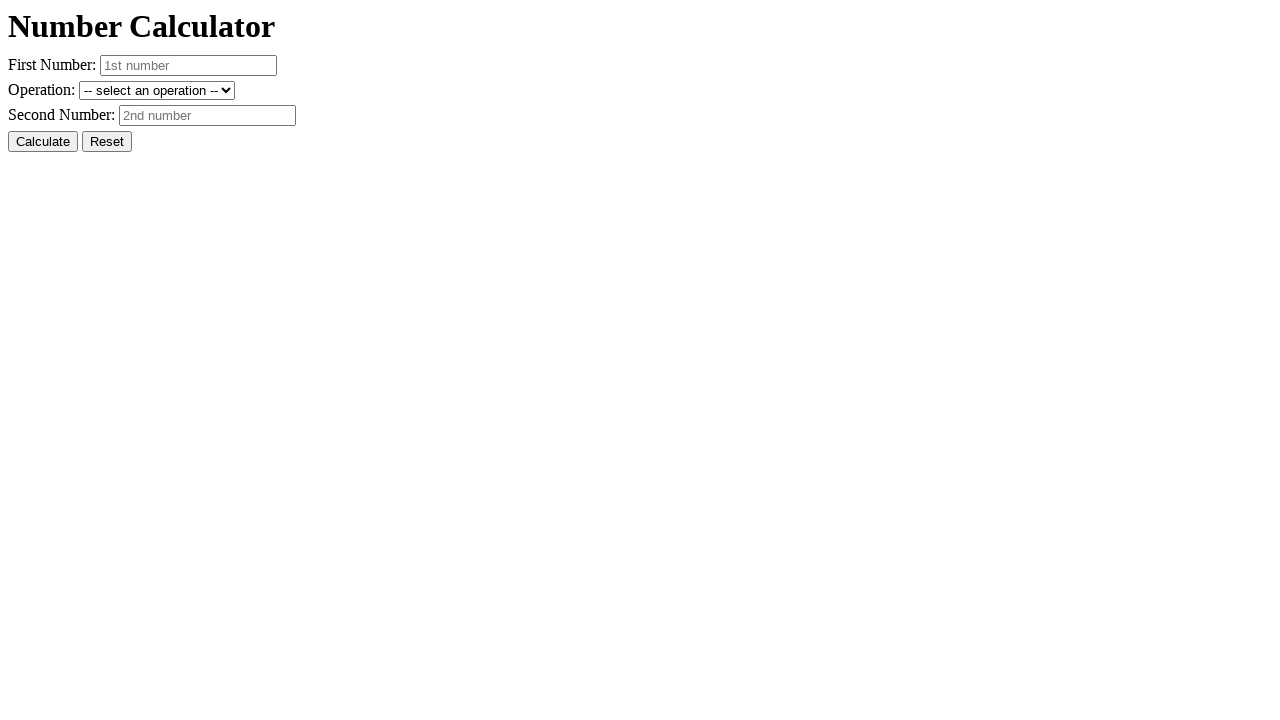

Clicked reset button to clear any previous state at (107, 142) on #resetButton
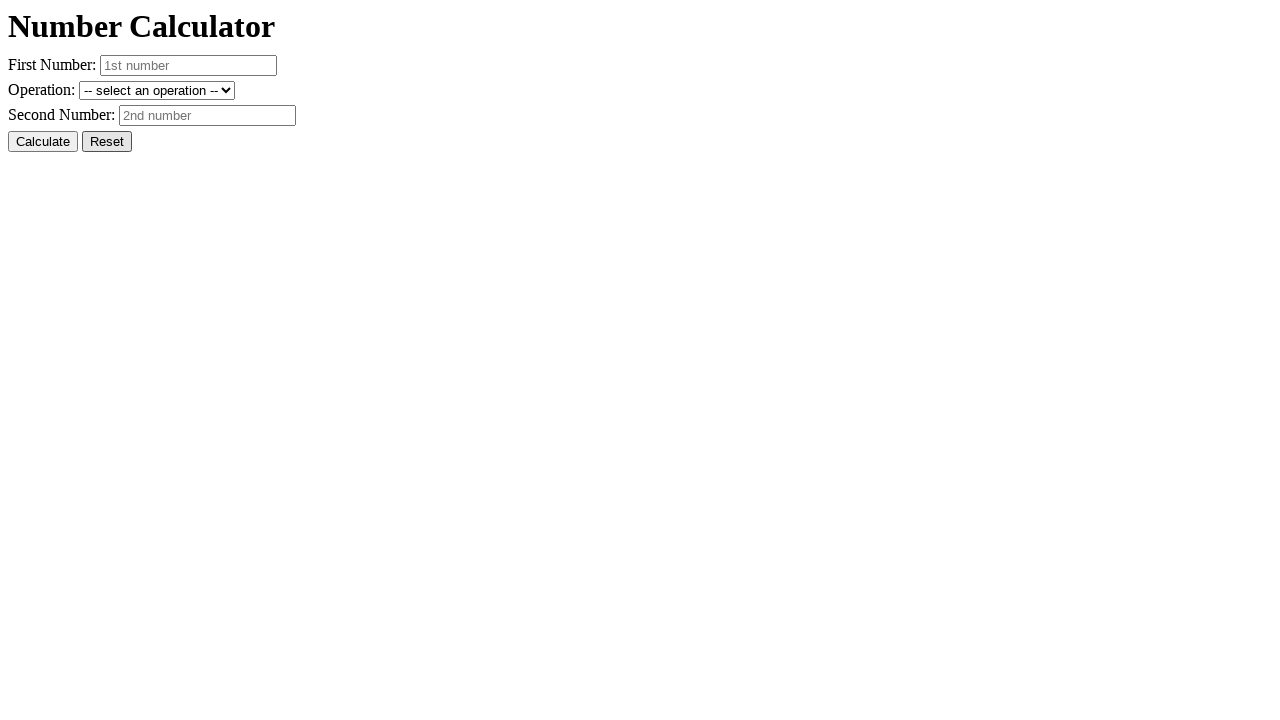

Entered first number: 5 on #number1
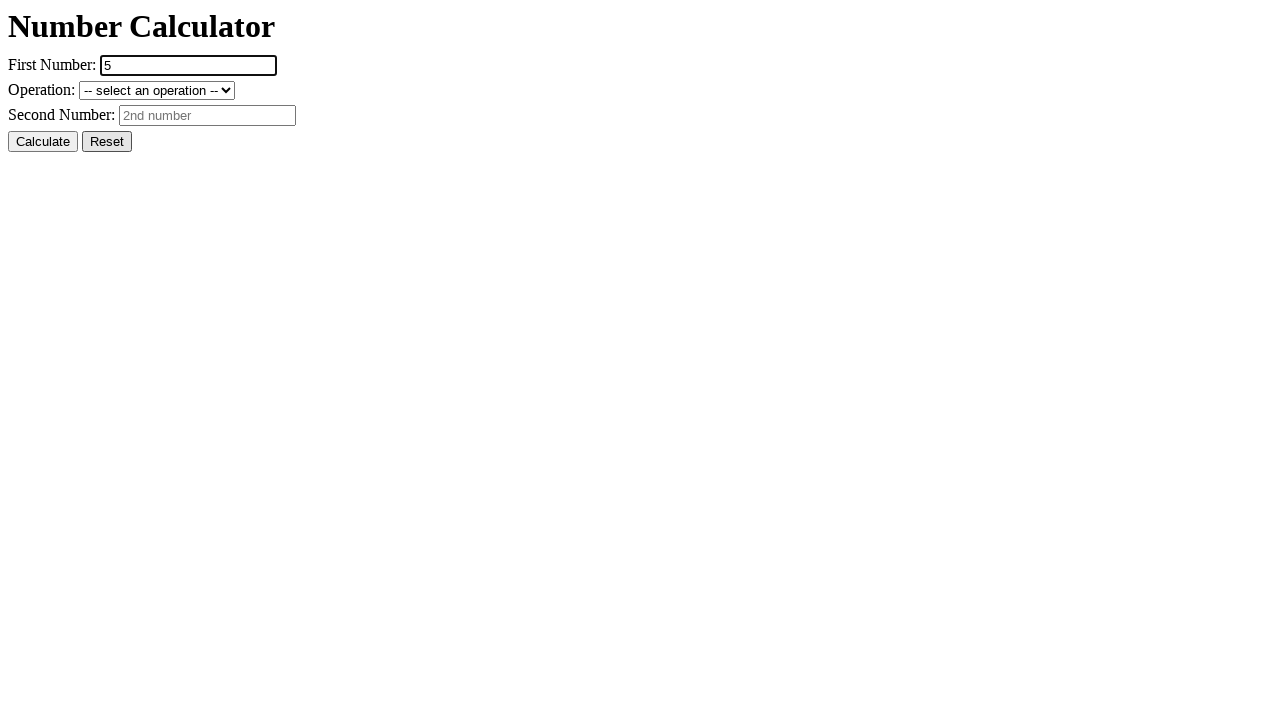

Entered second number: 0 for division by zero test on #number2
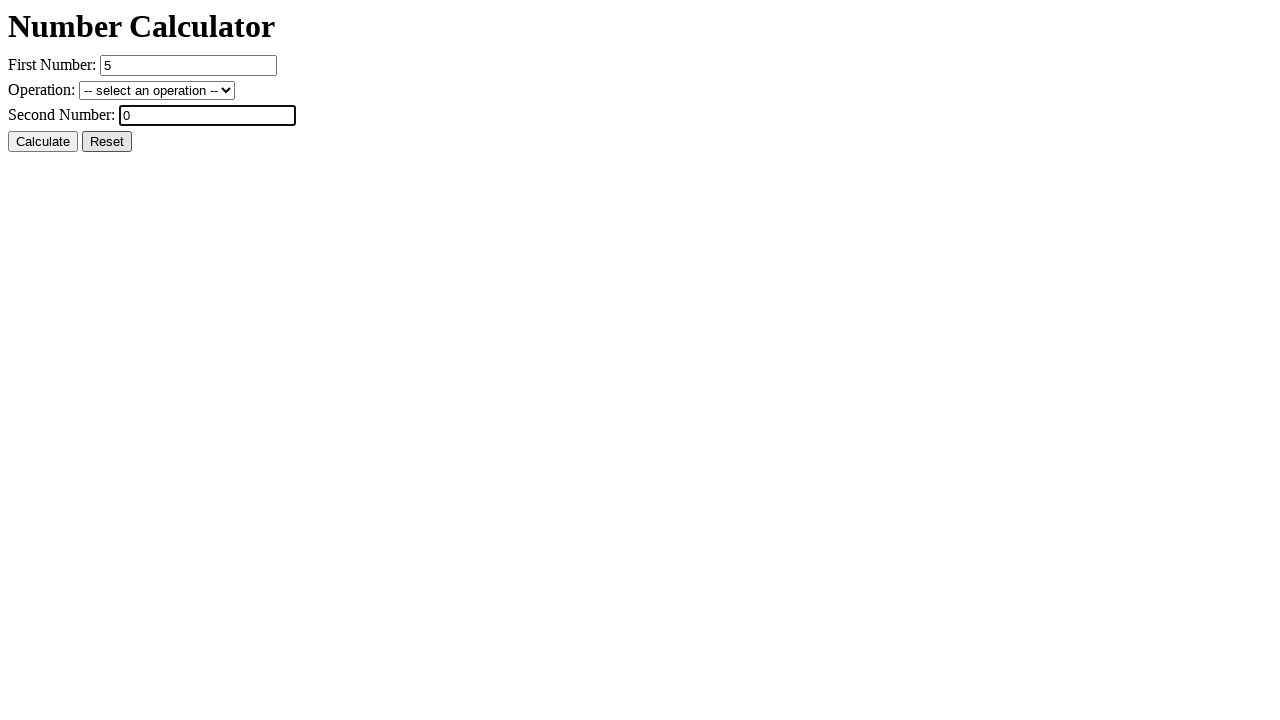

Selected division operation on #operation
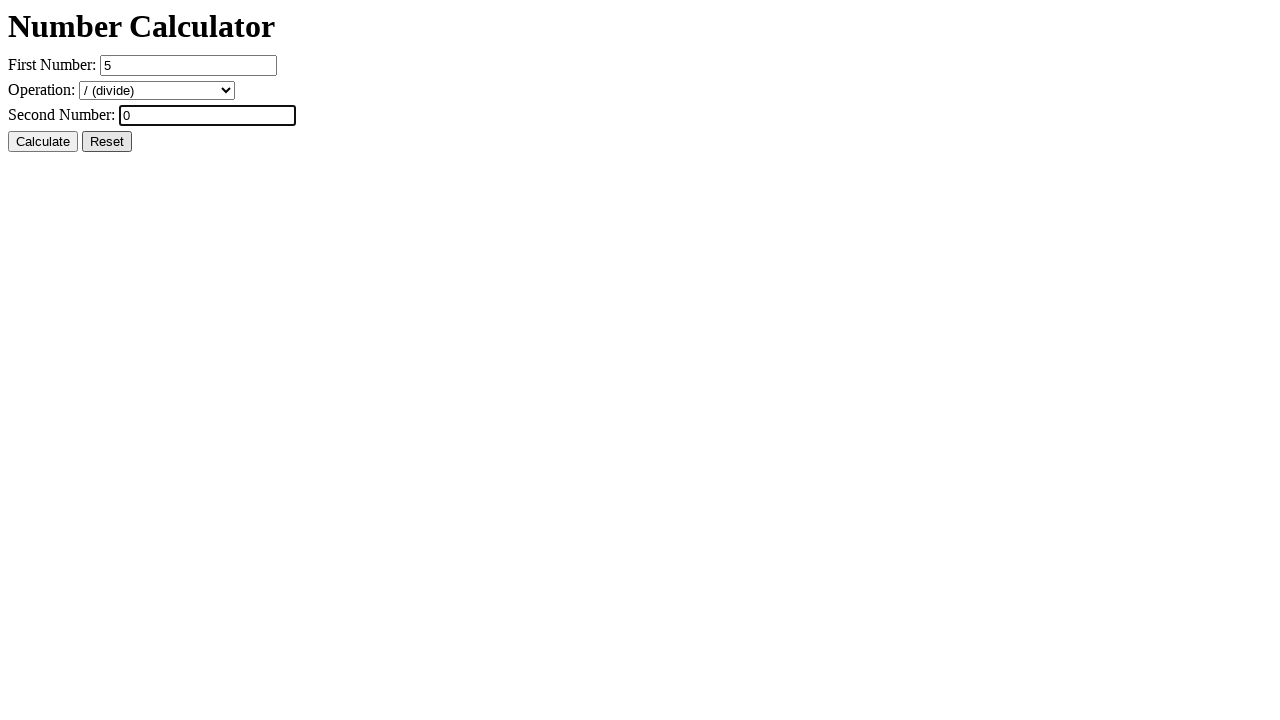

Clicked calculate button at (43, 142) on #calcButton
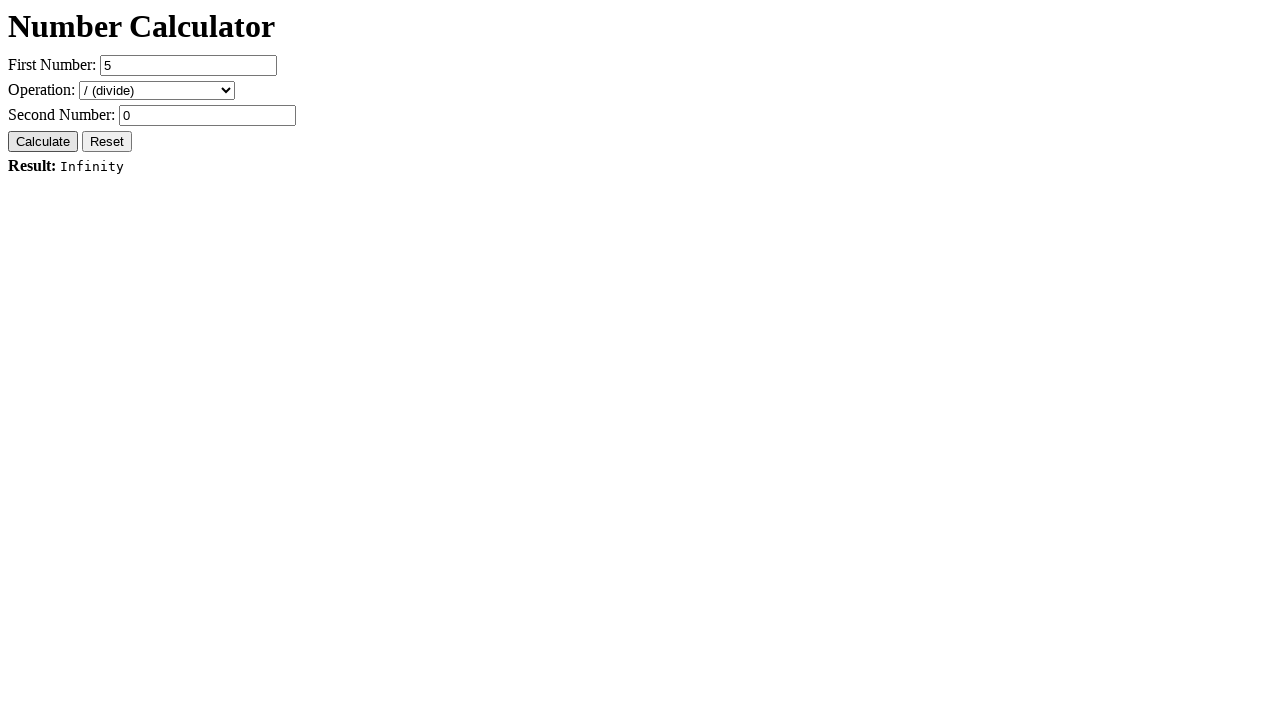

Result element loaded and is visible
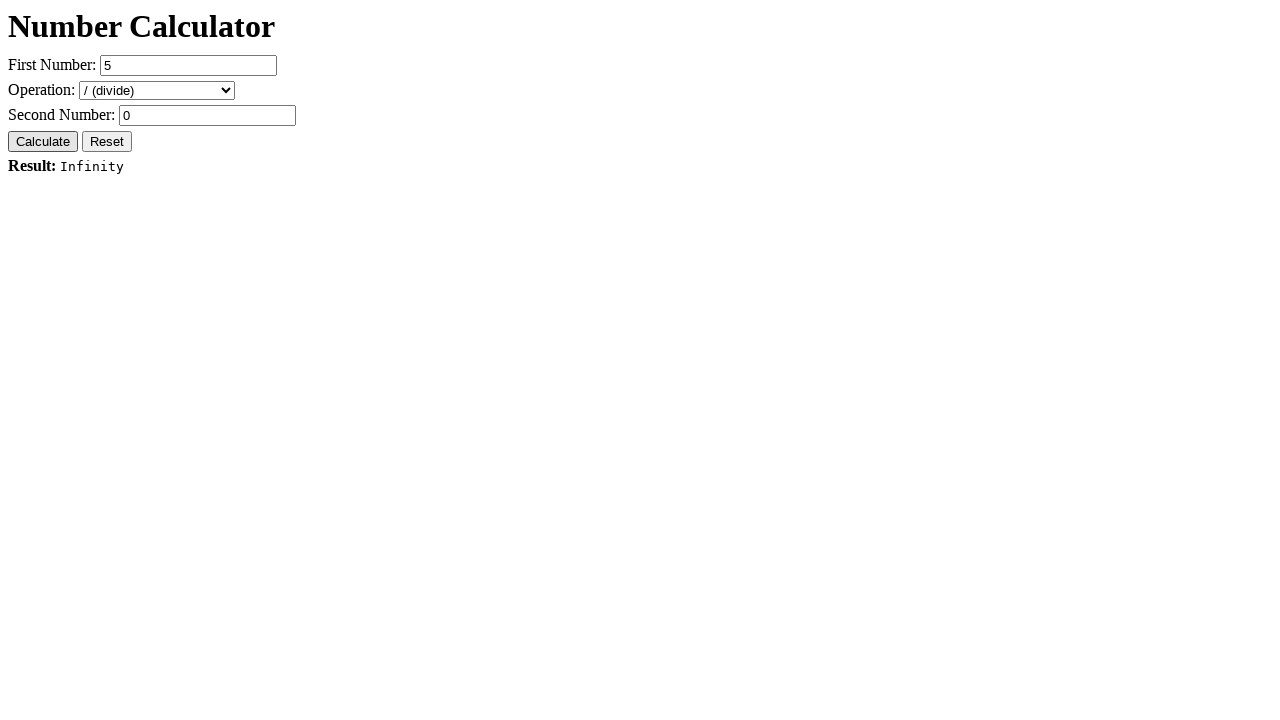

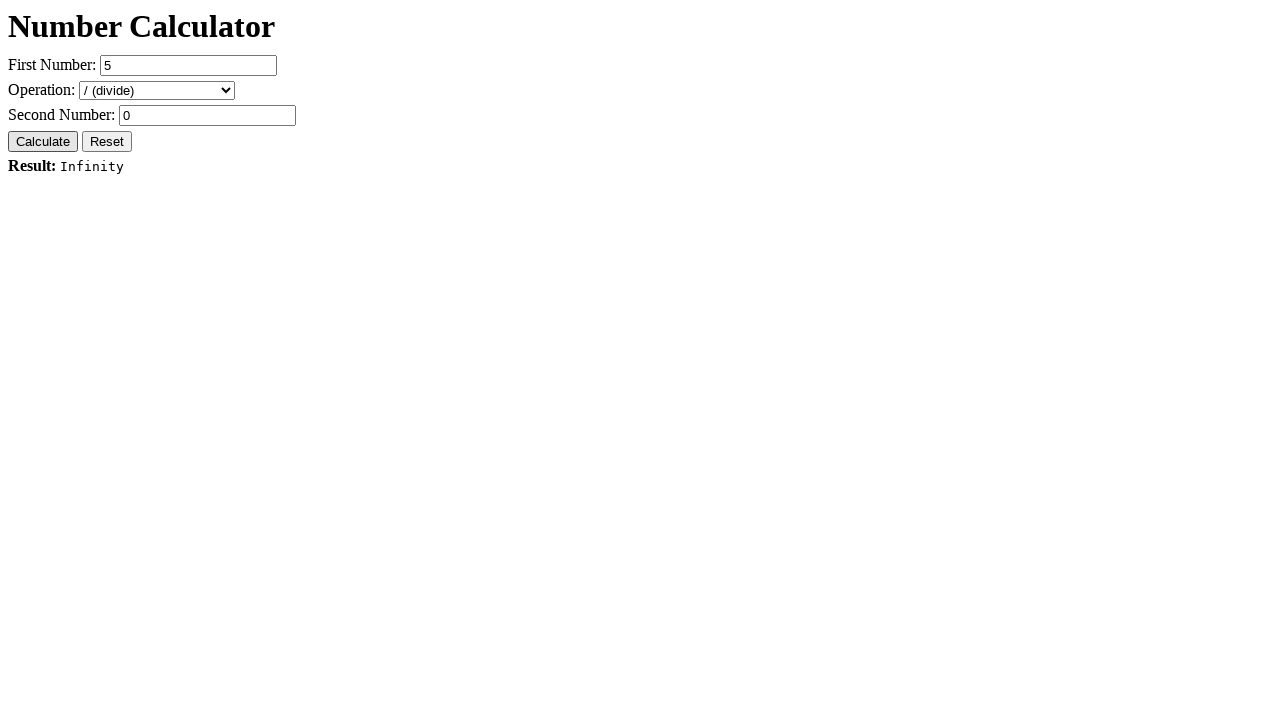